Clicks on the Submit new Language tab and verifies navigation to the submit page

Starting URL: https://www.99-bottles-of-beer.net/

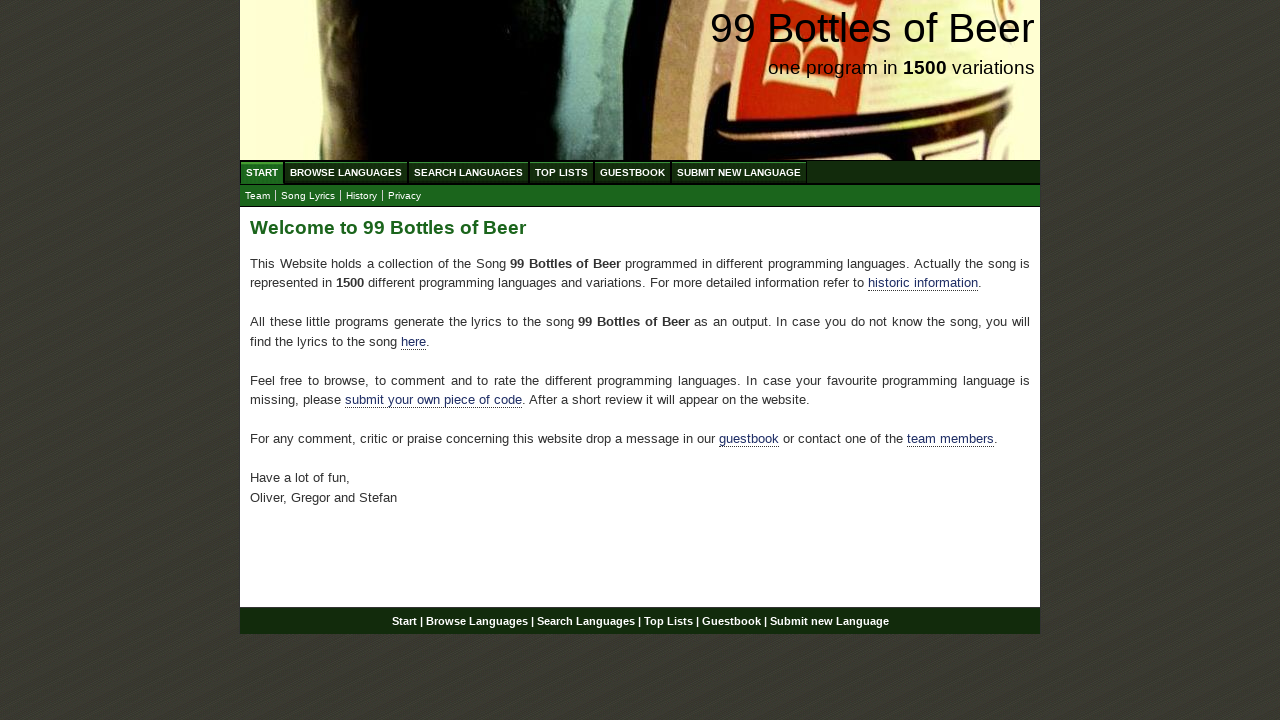

Navigated to 99 Bottles of Beer homepage
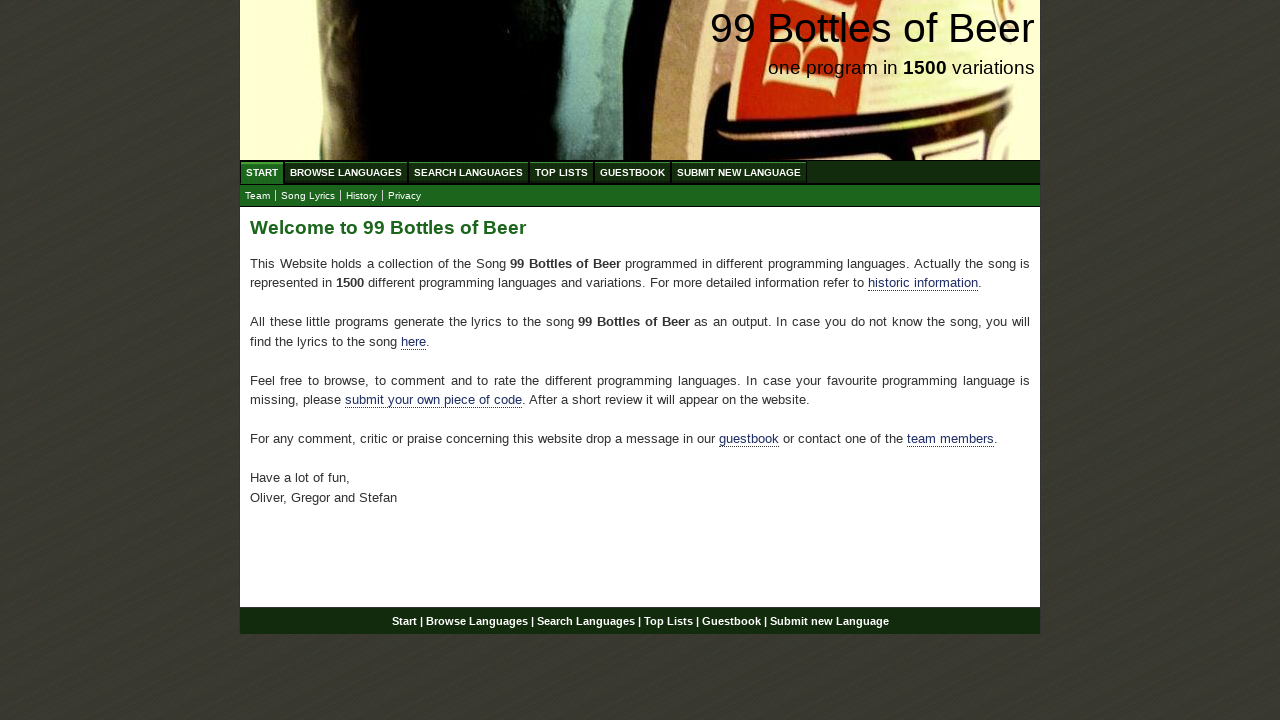

Clicked on 'Submit new Language' tab at (739, 172) on xpath=//ul[@id='menu']//a[@href='/submitnewlanguage.html']
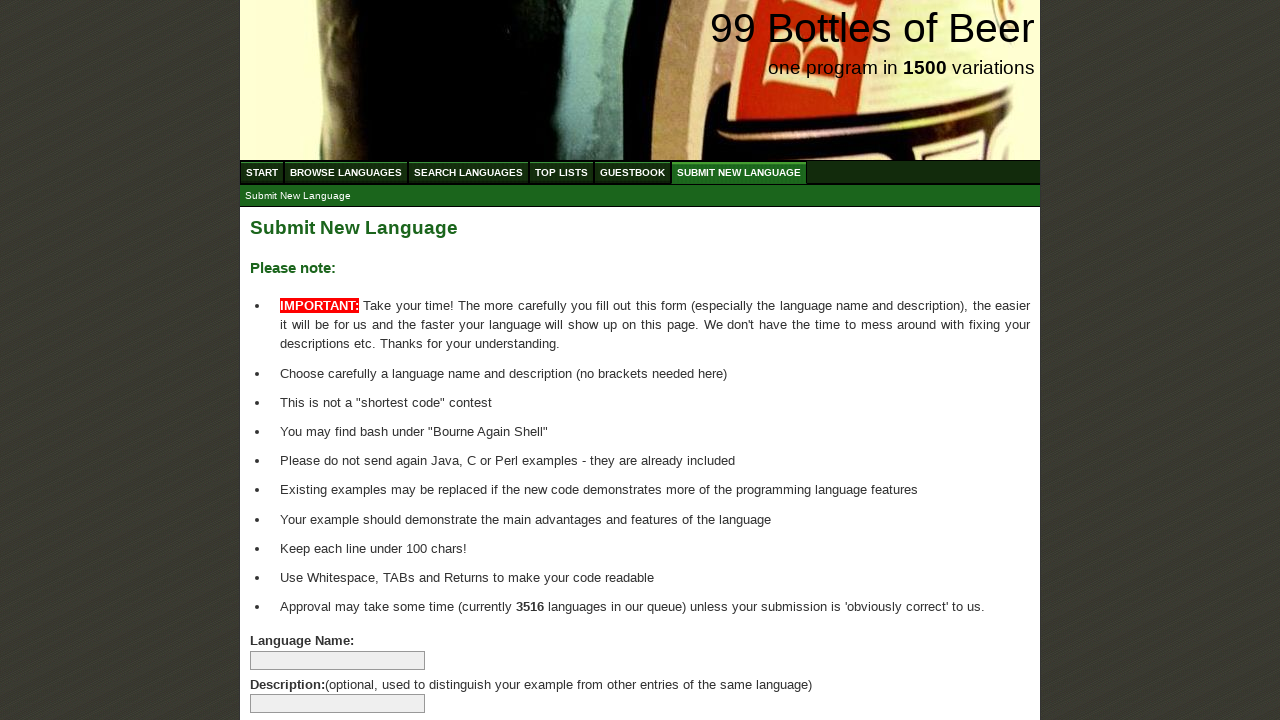

Verified navigation to submit new language page
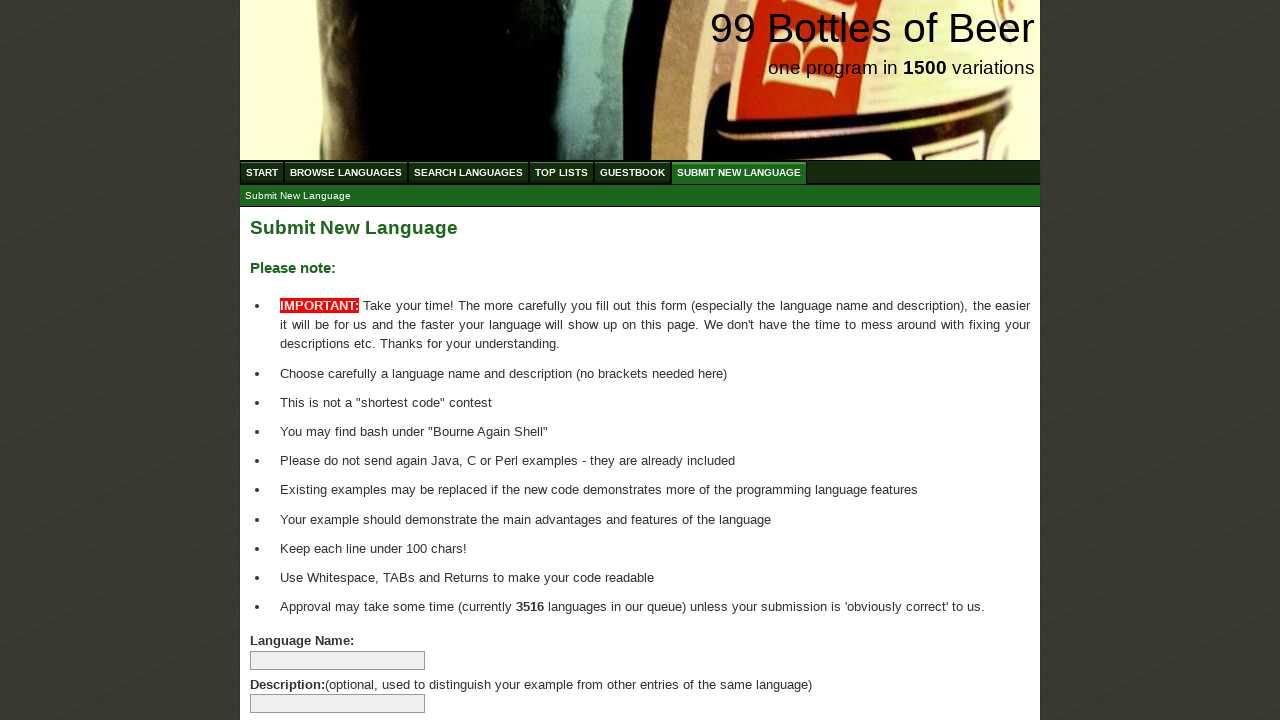

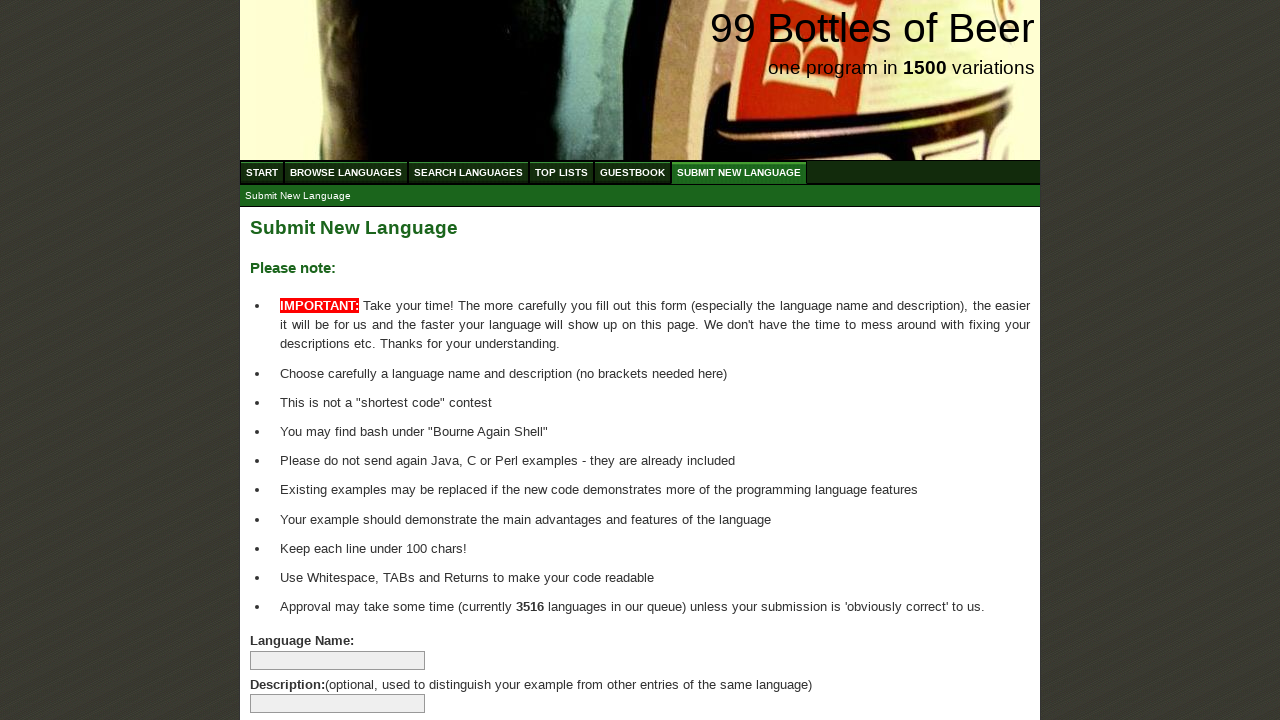